Verifies that product items are displayed and specific products are present on the homepage

Starting URL: https://www.demoblaze.com/

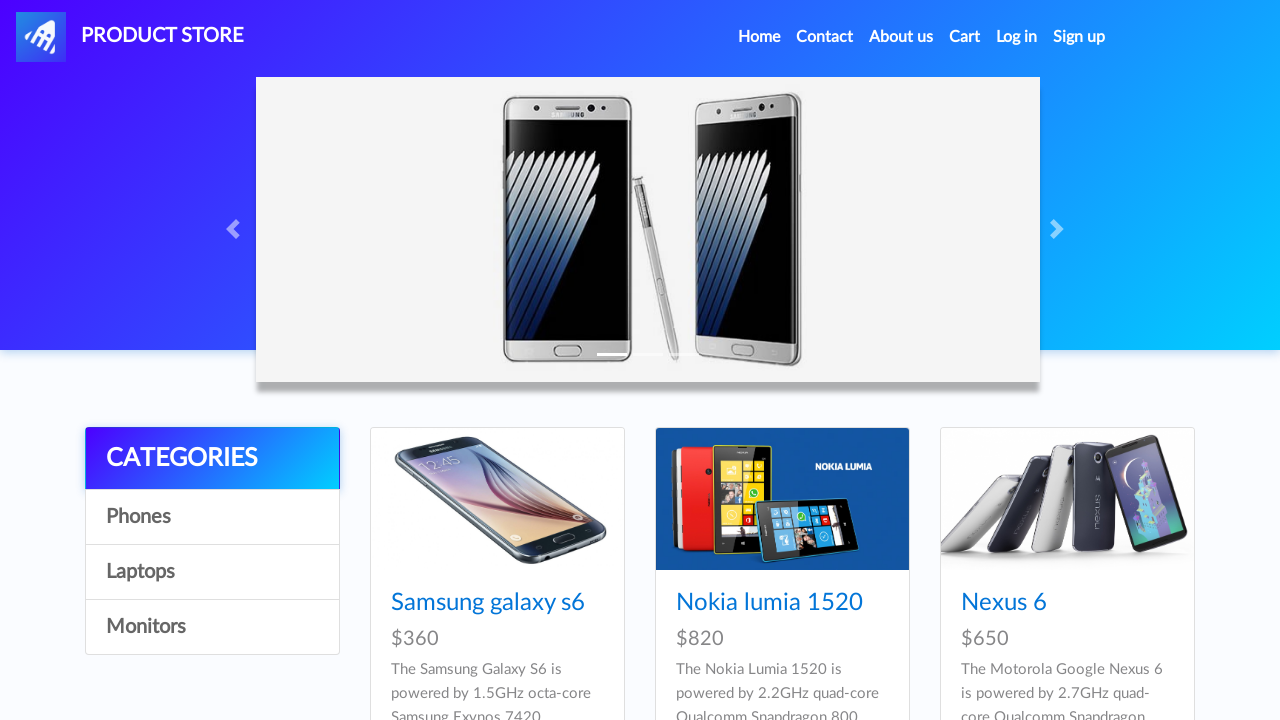

Waited for product cards to load on homepage
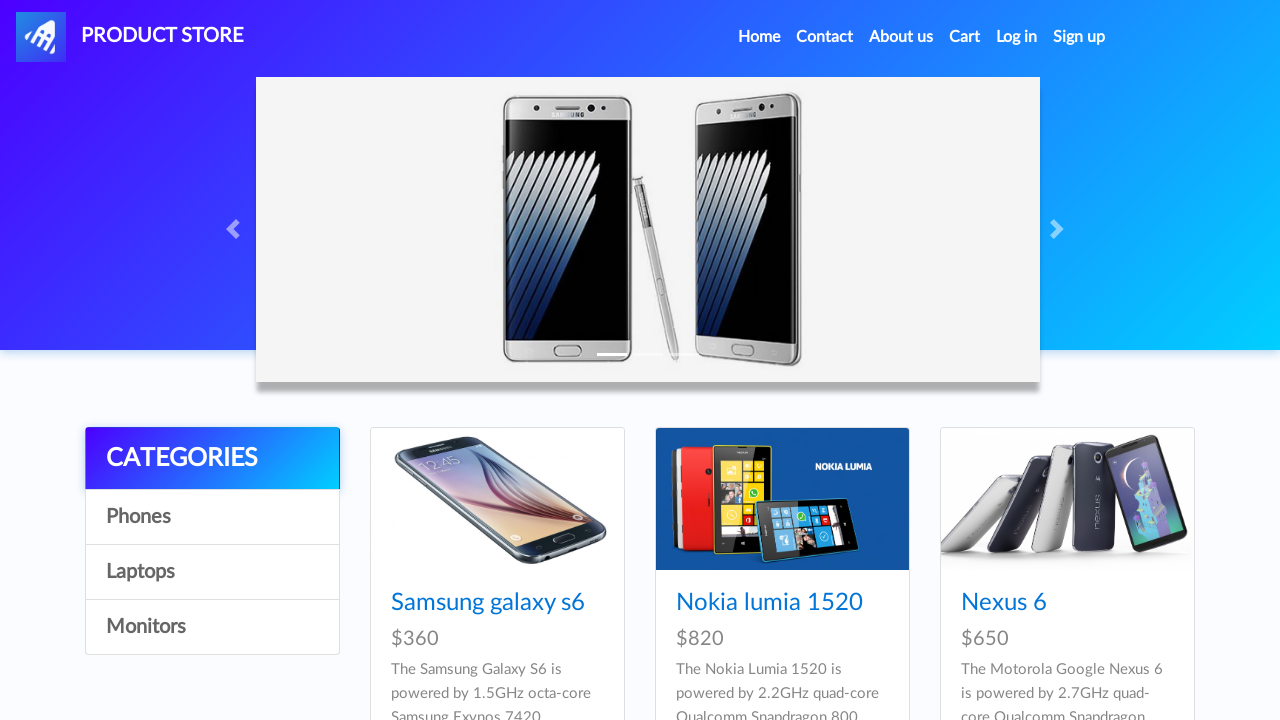

Retrieved all product item names from the page
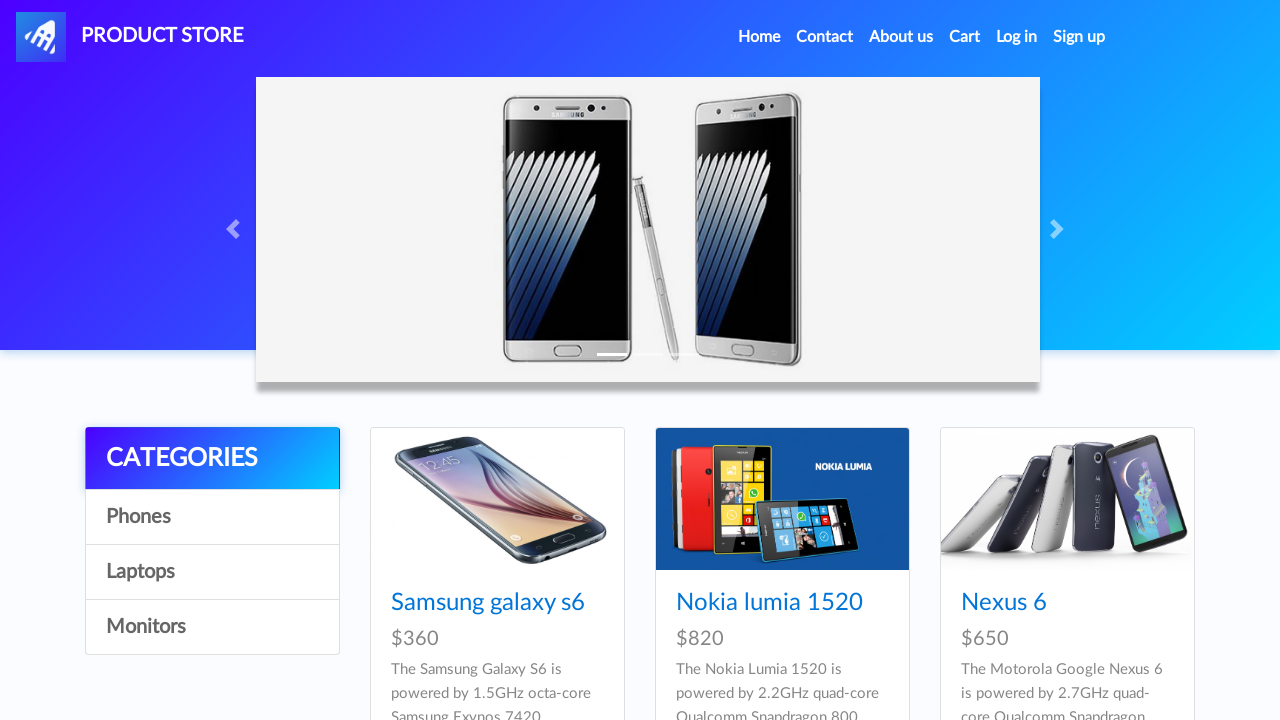

Verified that product items list is not empty
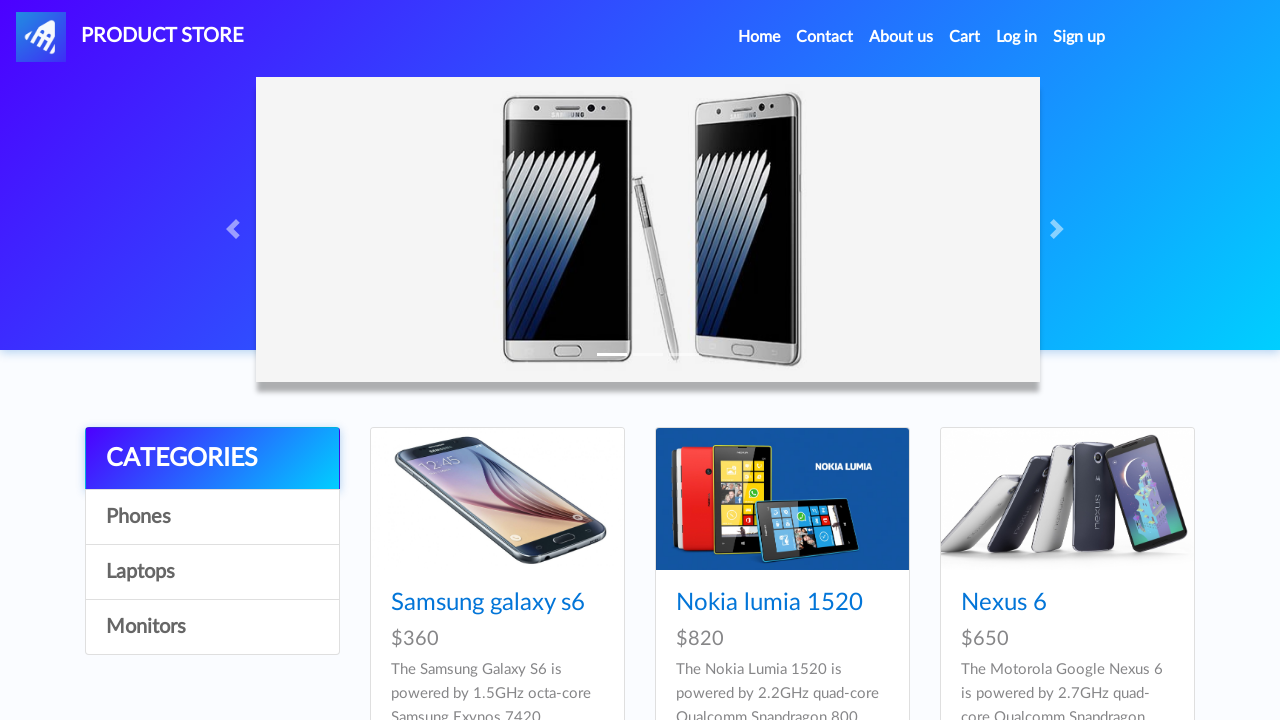

Verified Samsung galaxy s6 is present in product list
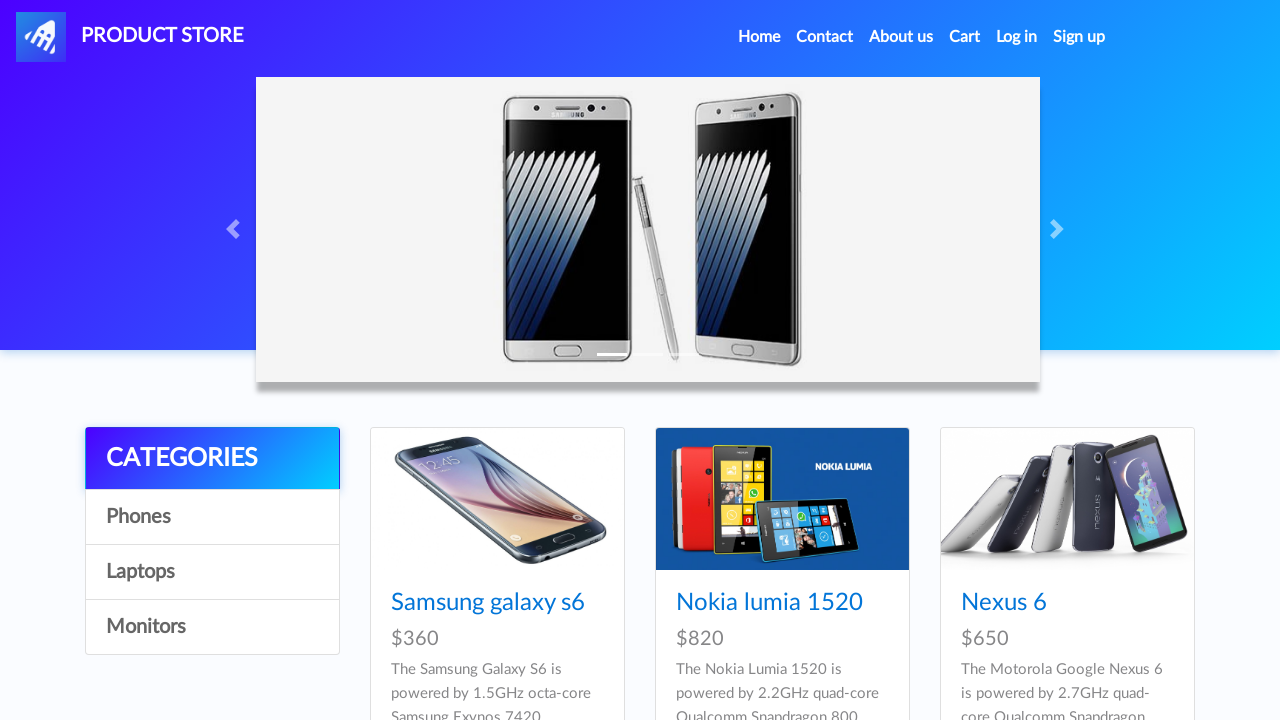

Verified Nokia lumia 1520 is present in product list
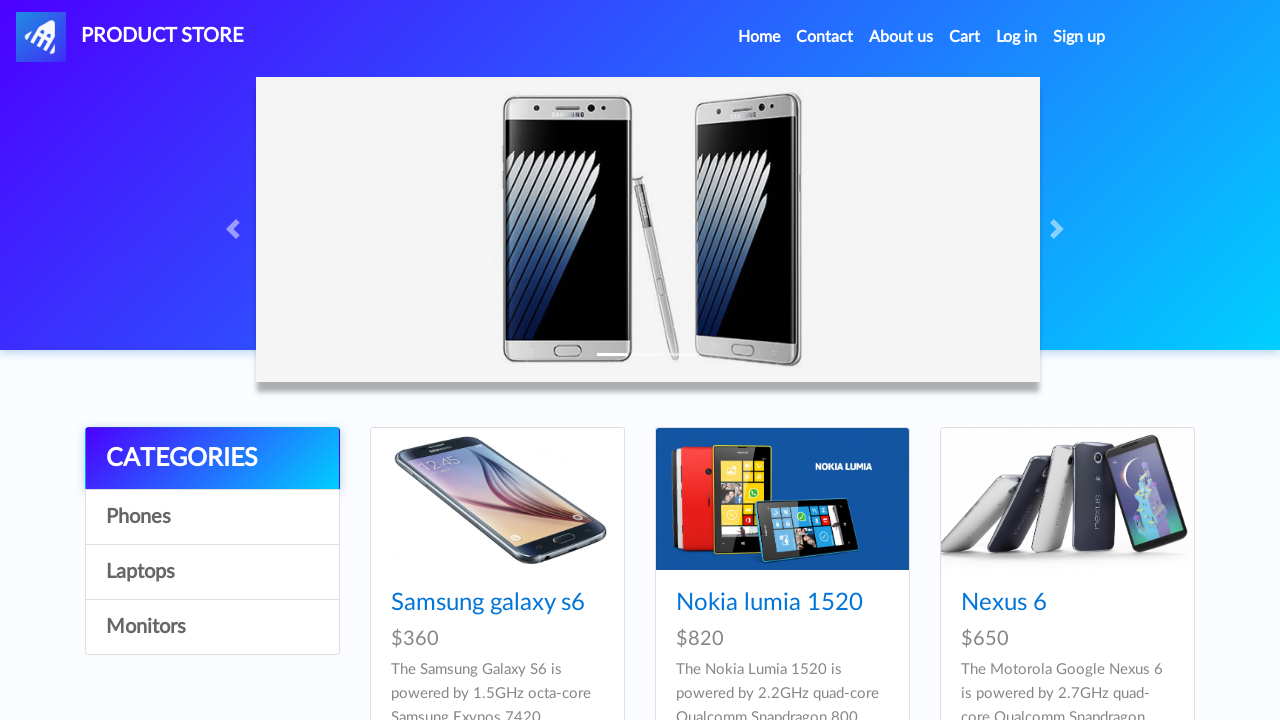

Verified Nexus 6 is present in product list
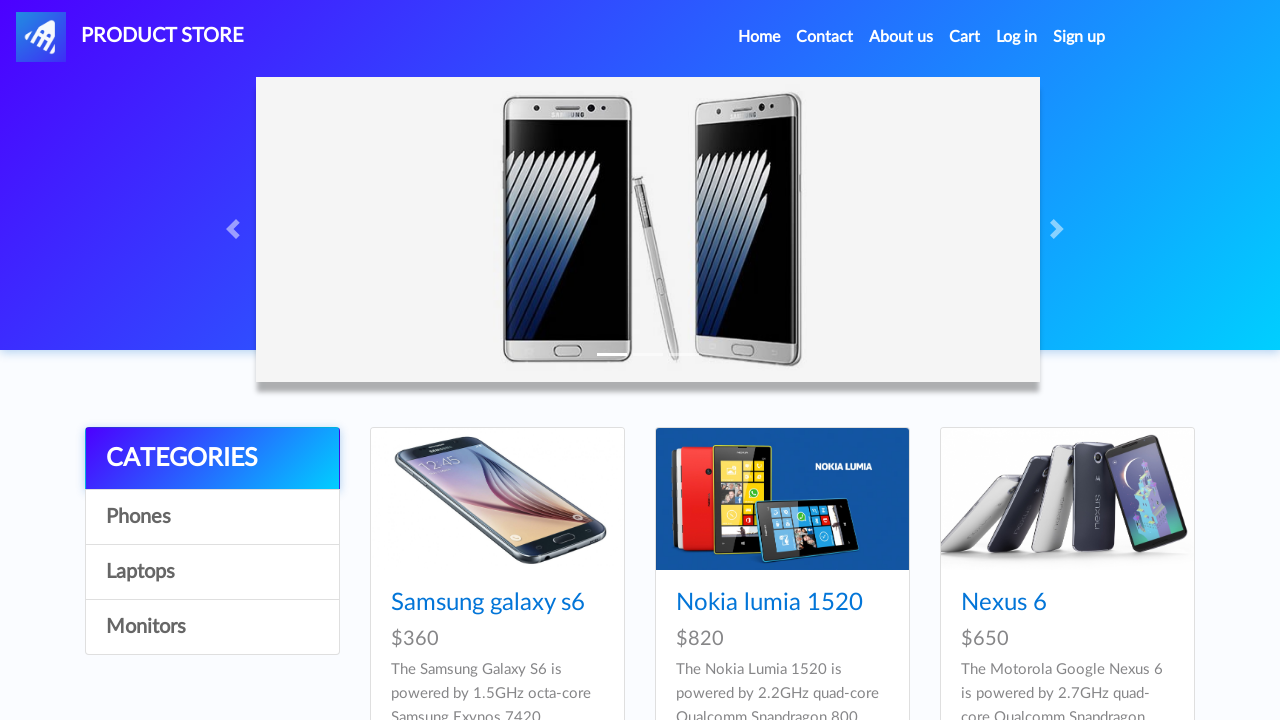

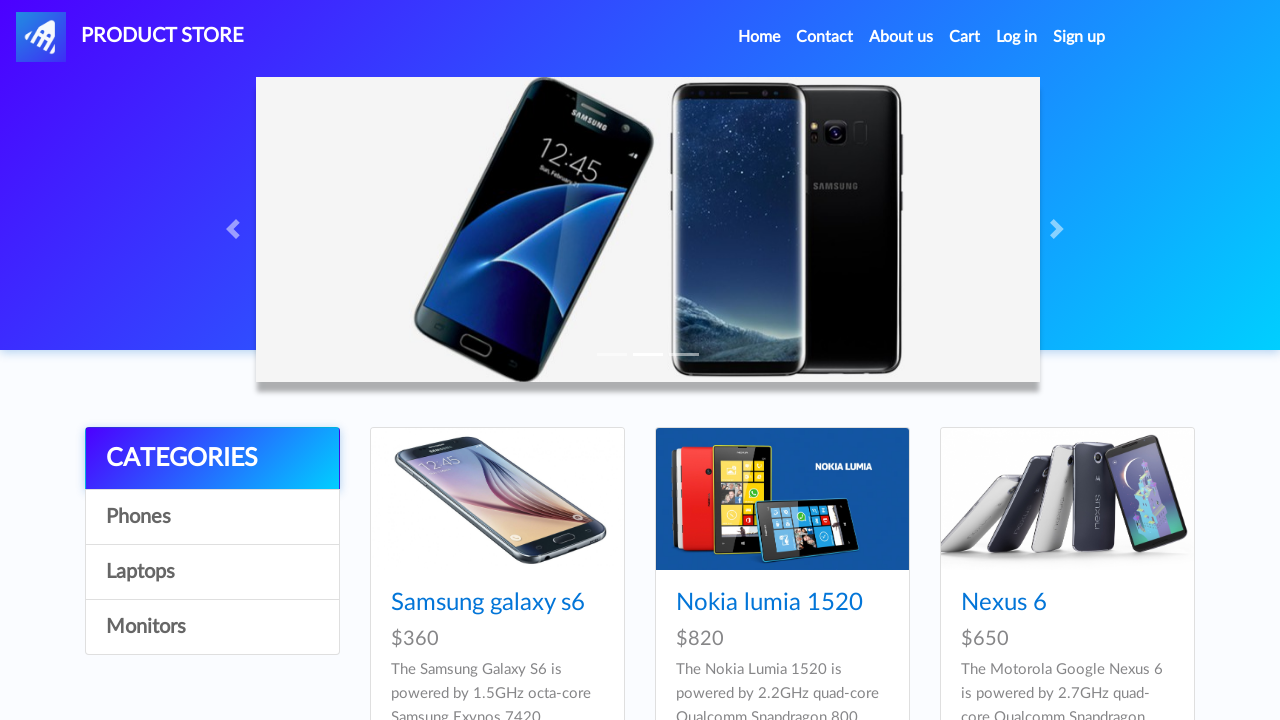